Tests form validation and submission on LambdaTest's Selenium Playground by first attempting to submit an empty form to verify validation messages, then filling out all form fields including name, email, password, company, website, address, city, state, zip code, and selecting United States from the country dropdown, and finally submitting to verify the success message.

Starting URL: https://www.lambdatest.com/selenium-playground

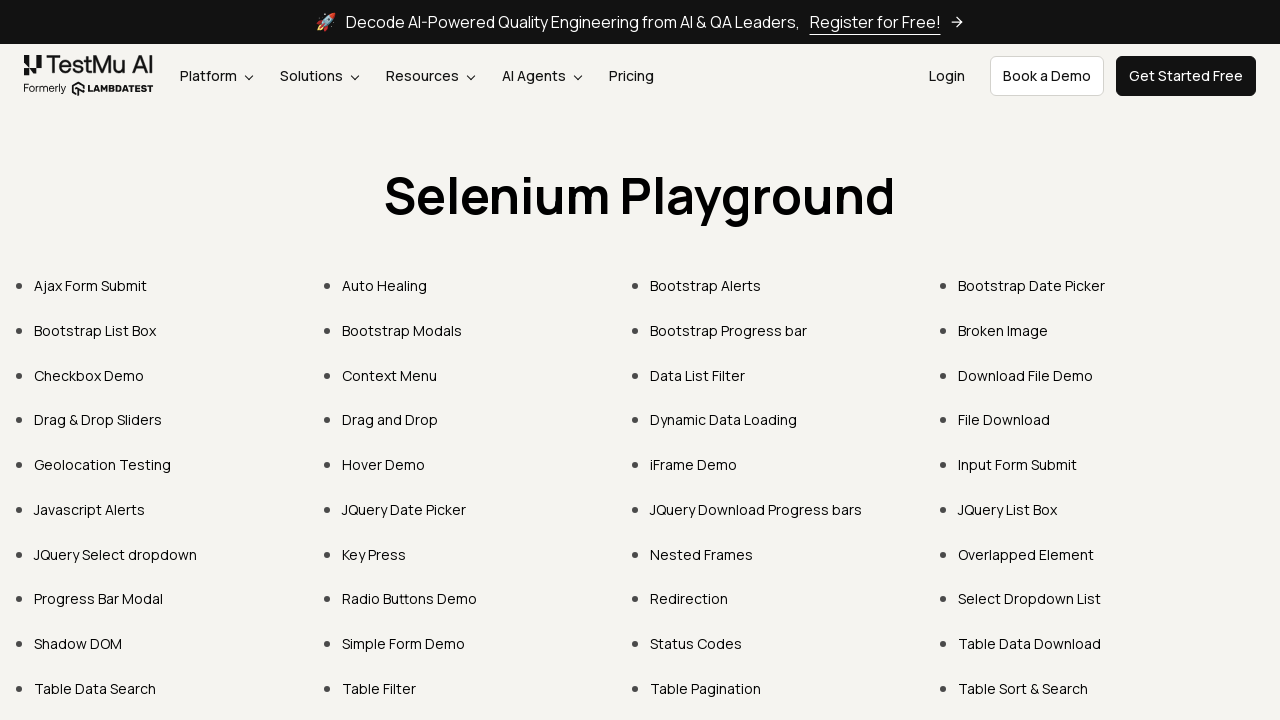

Clicked 'Input Form Submit' link at (1018, 464) on text=Input Form Submit
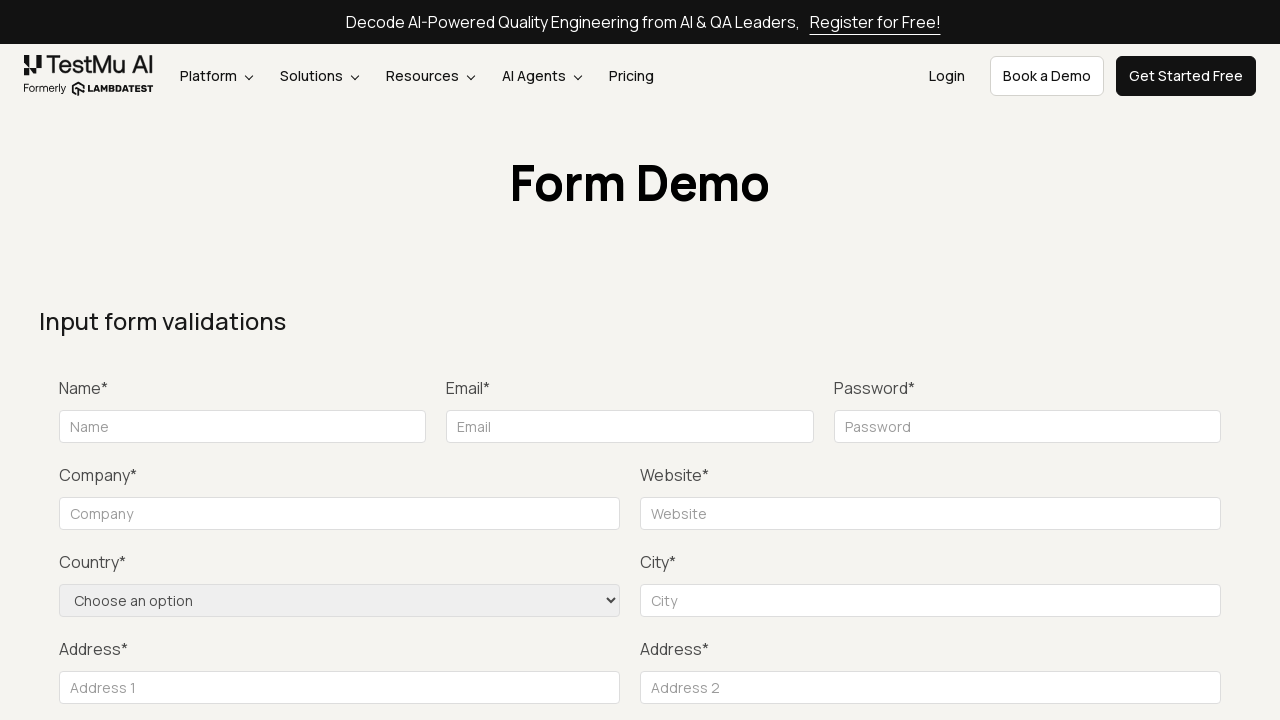

Clicked Submit button without filling form to verify validation at (1131, 360) on xpath=//*[contains(text(), 'Submit')]
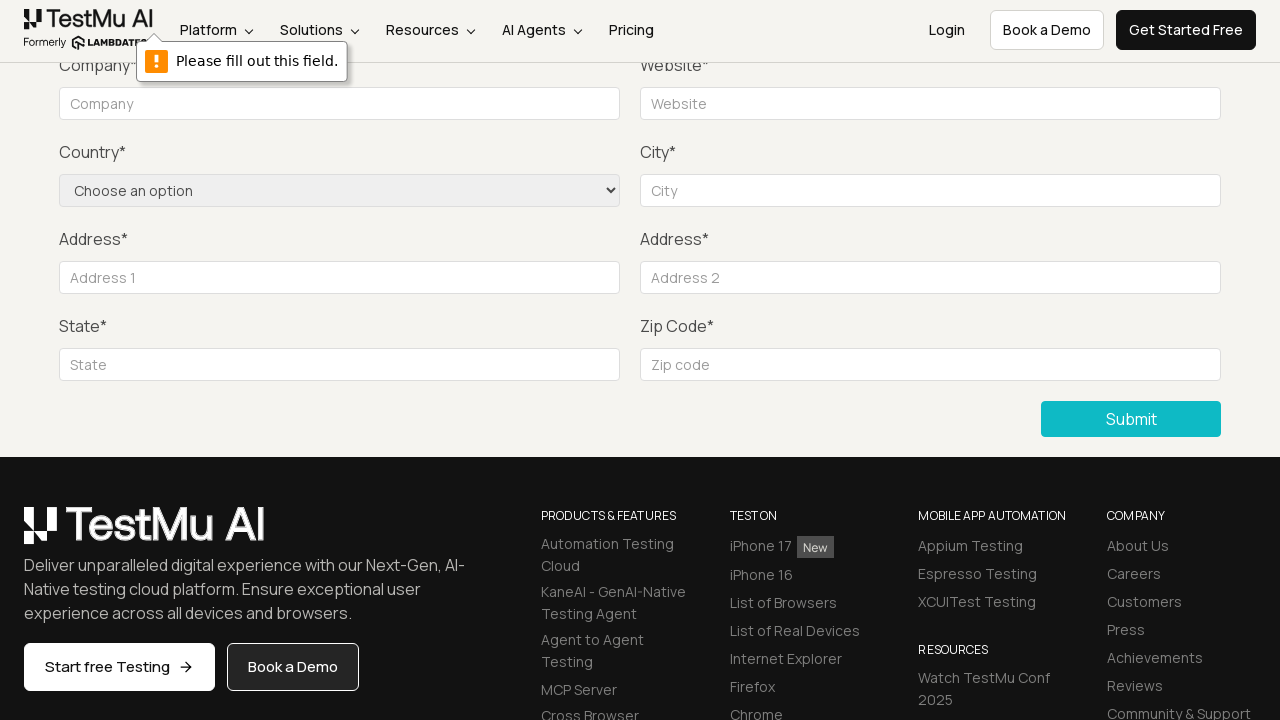

Form loaded and name input field is visible
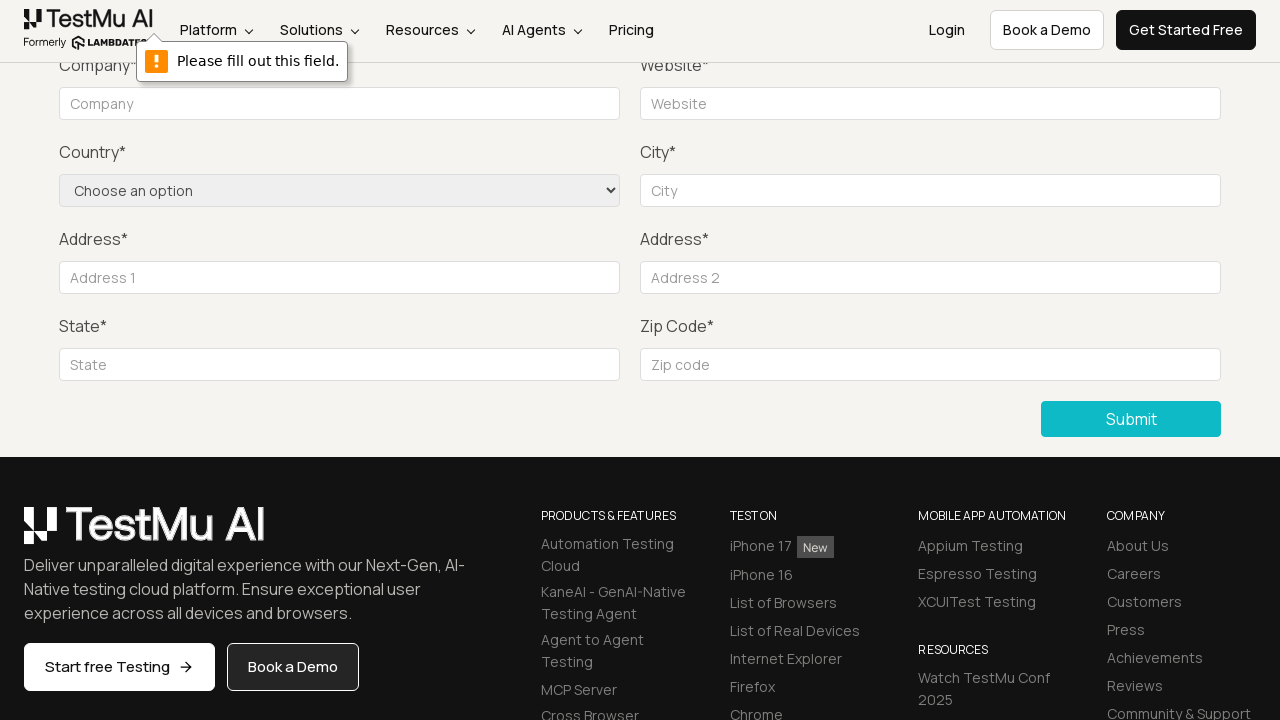

Filled Name field with 'Sooraj' on input[name='name']
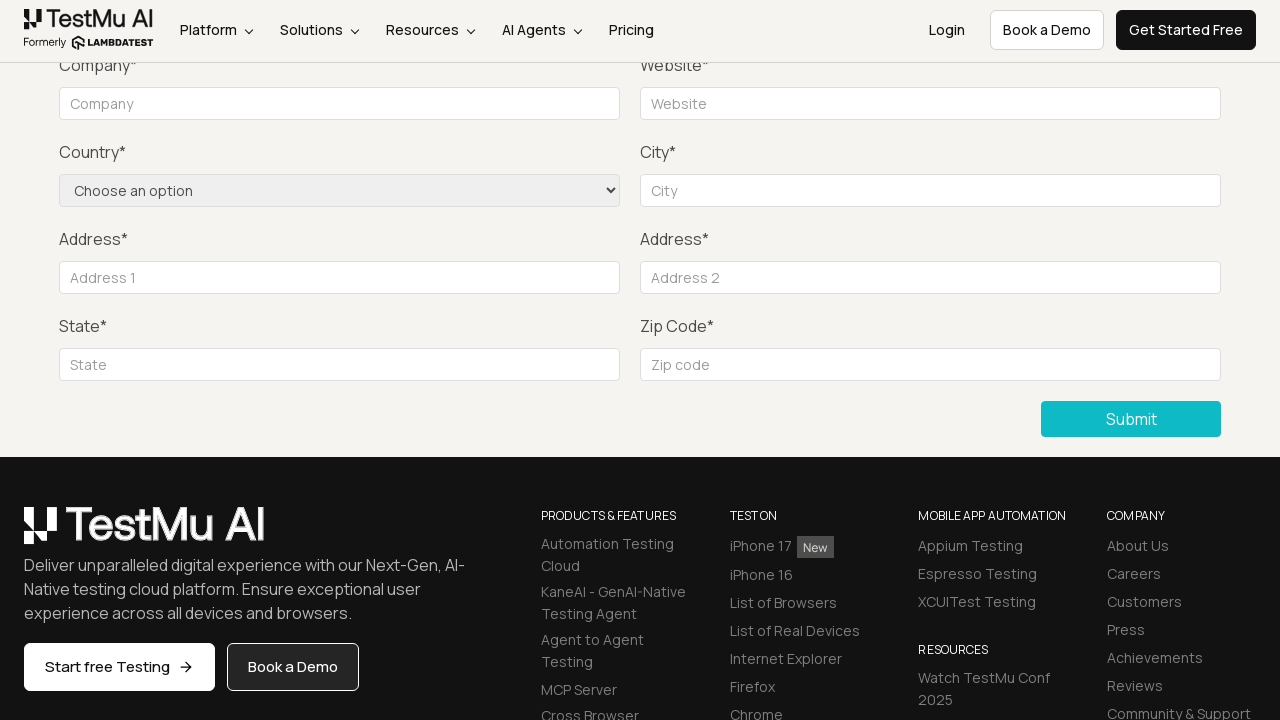

Filled Email field with 'sooraj@gmail.com' on #inputEmail4
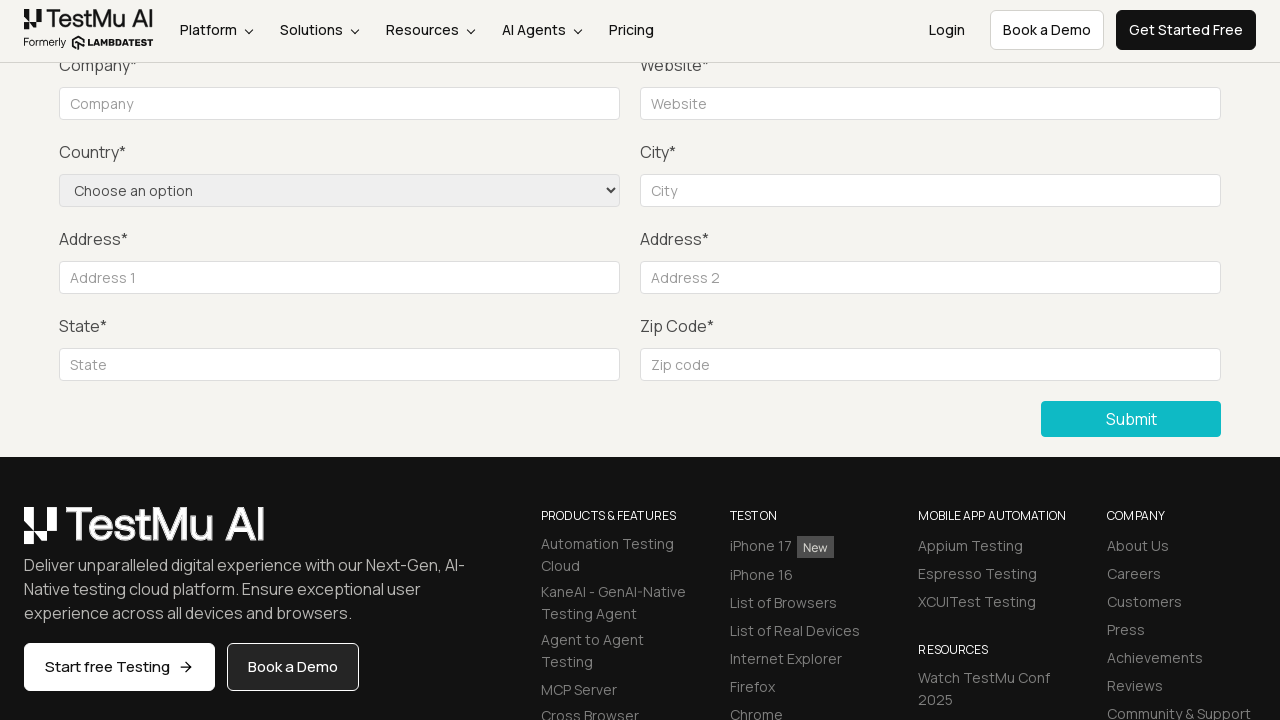

Filled Password field with 'Soorya@123456' on #inputPassword4
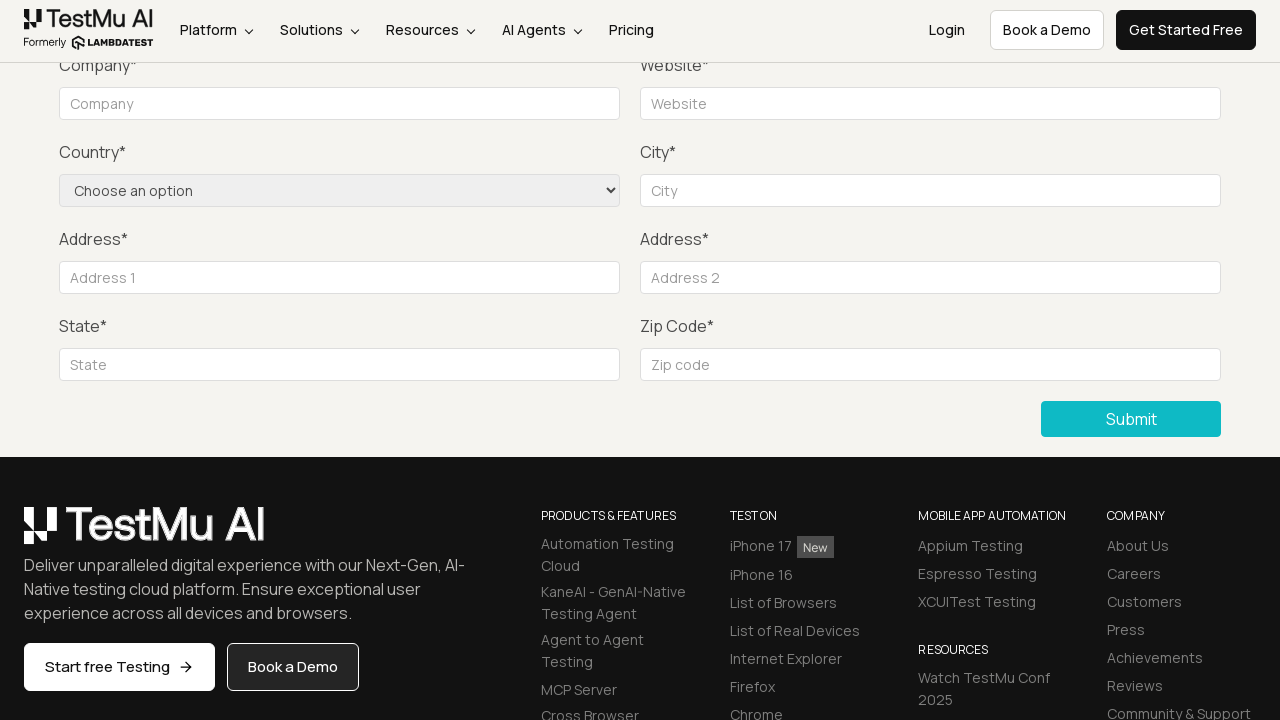

Filled Company field with 'TCS' on input[name='company']
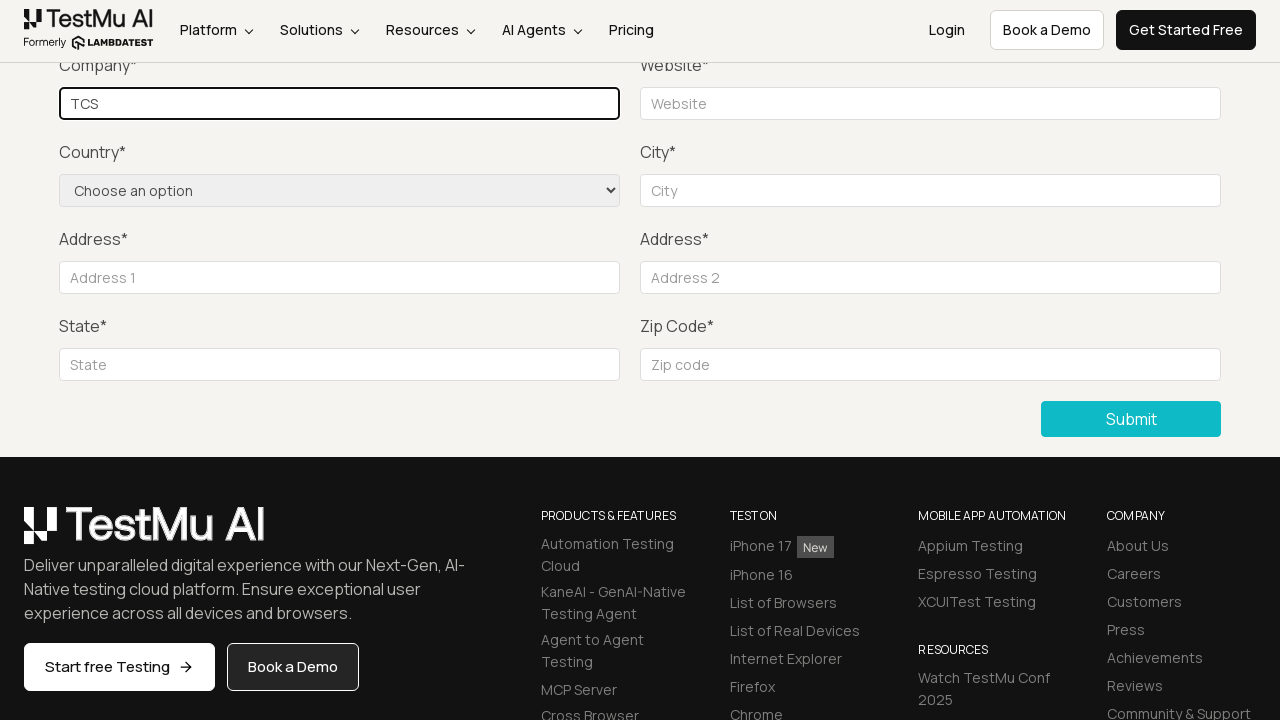

Filled Website field with 'https://onlinetcs.com' on input[name='website']
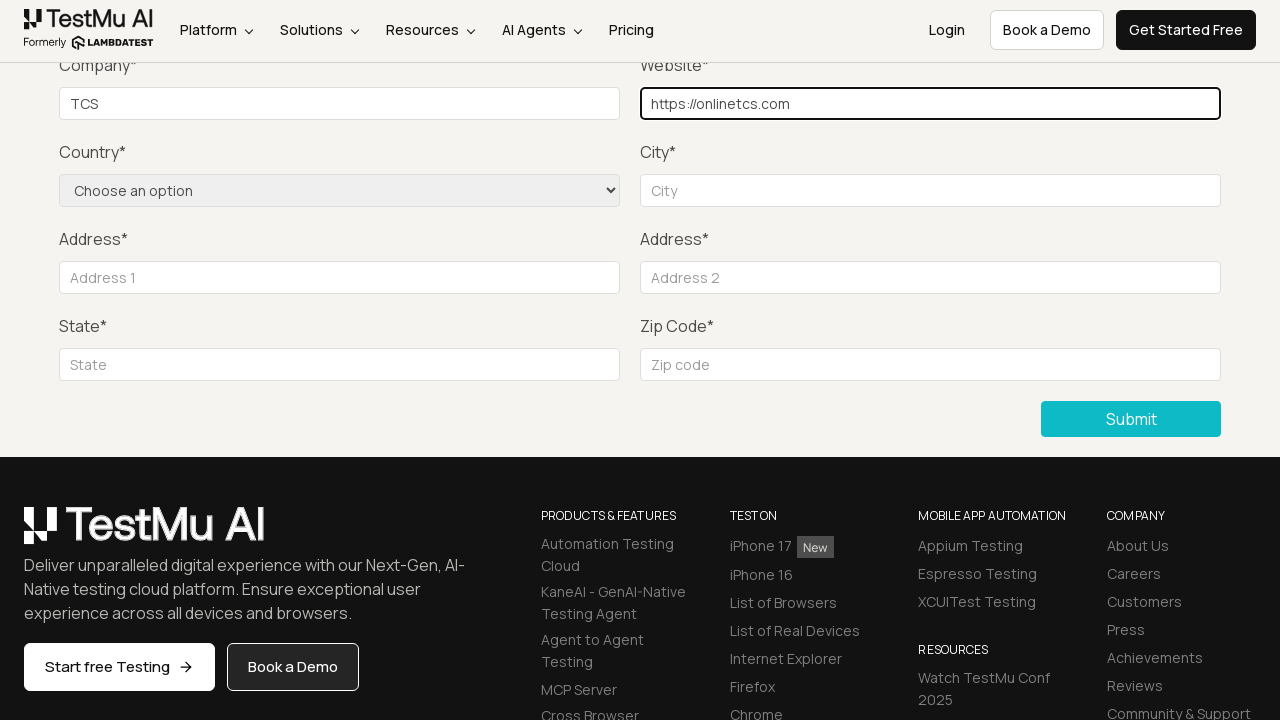

Filled City field with 'Karkala' on #inputCity
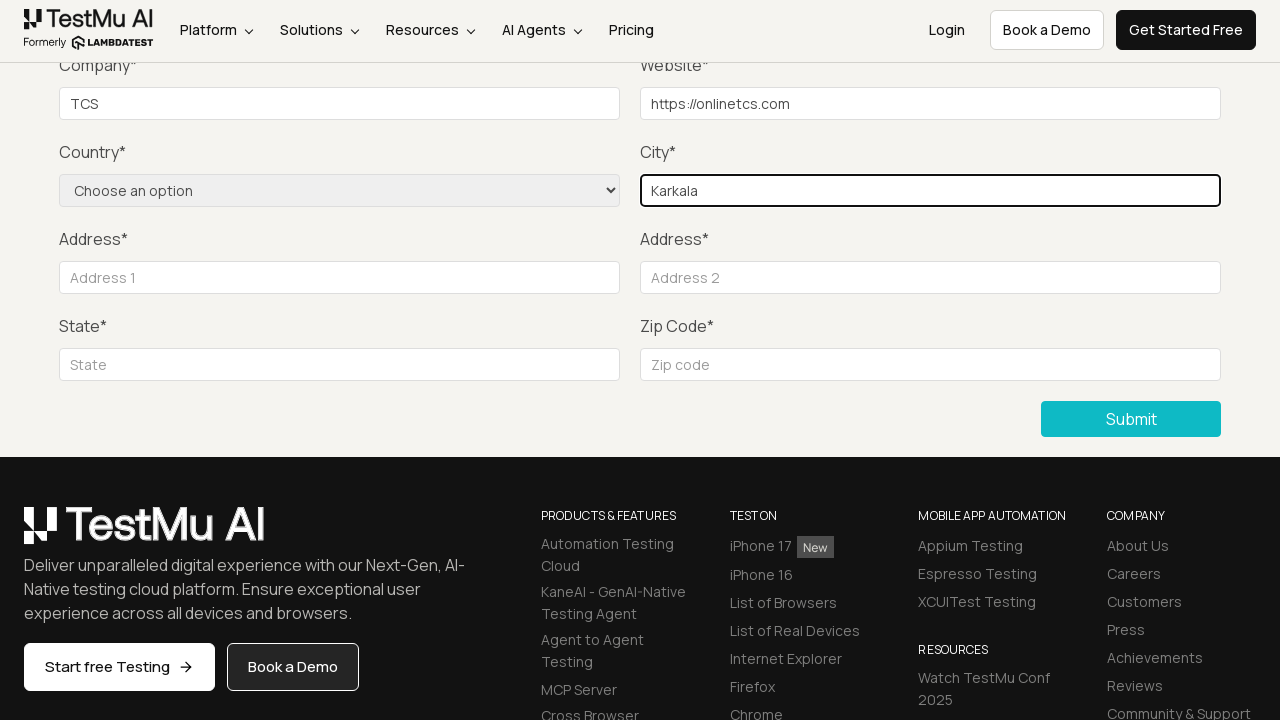

Filled Address Line 1 with 'hello world' on #inputAddress1
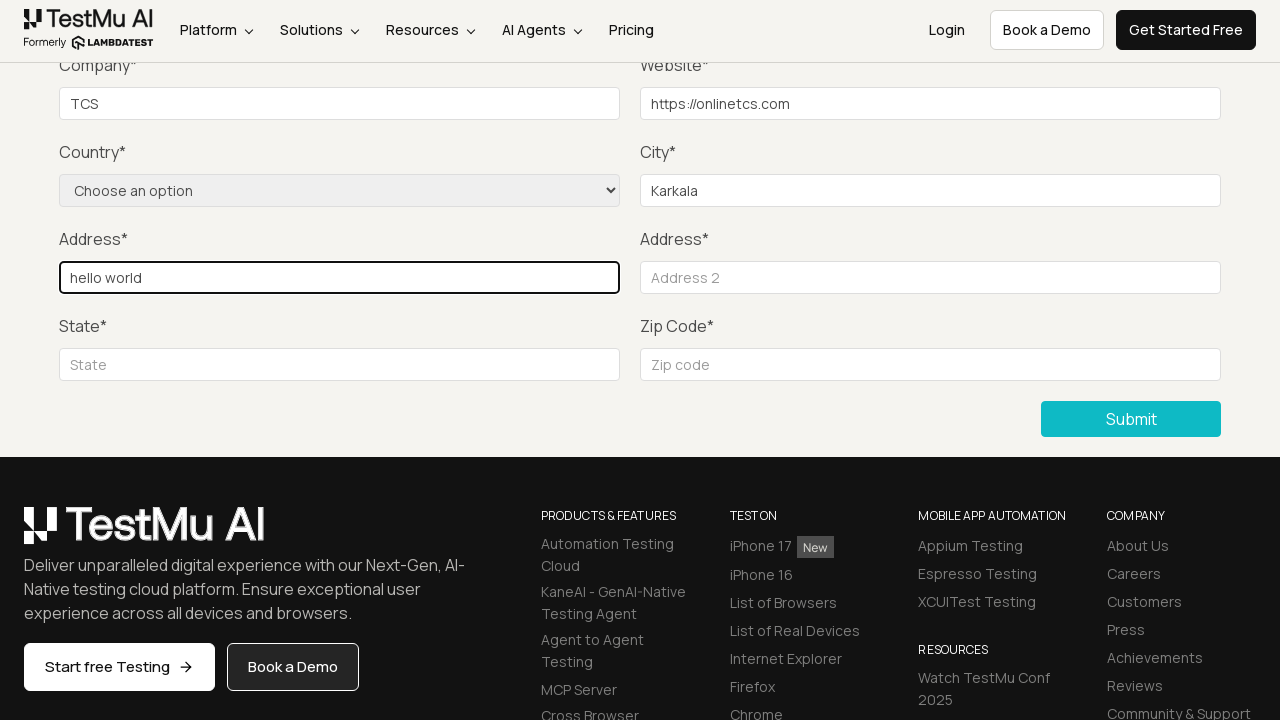

Filled Address Line 2 with 'welcome to india' on #inputAddress2
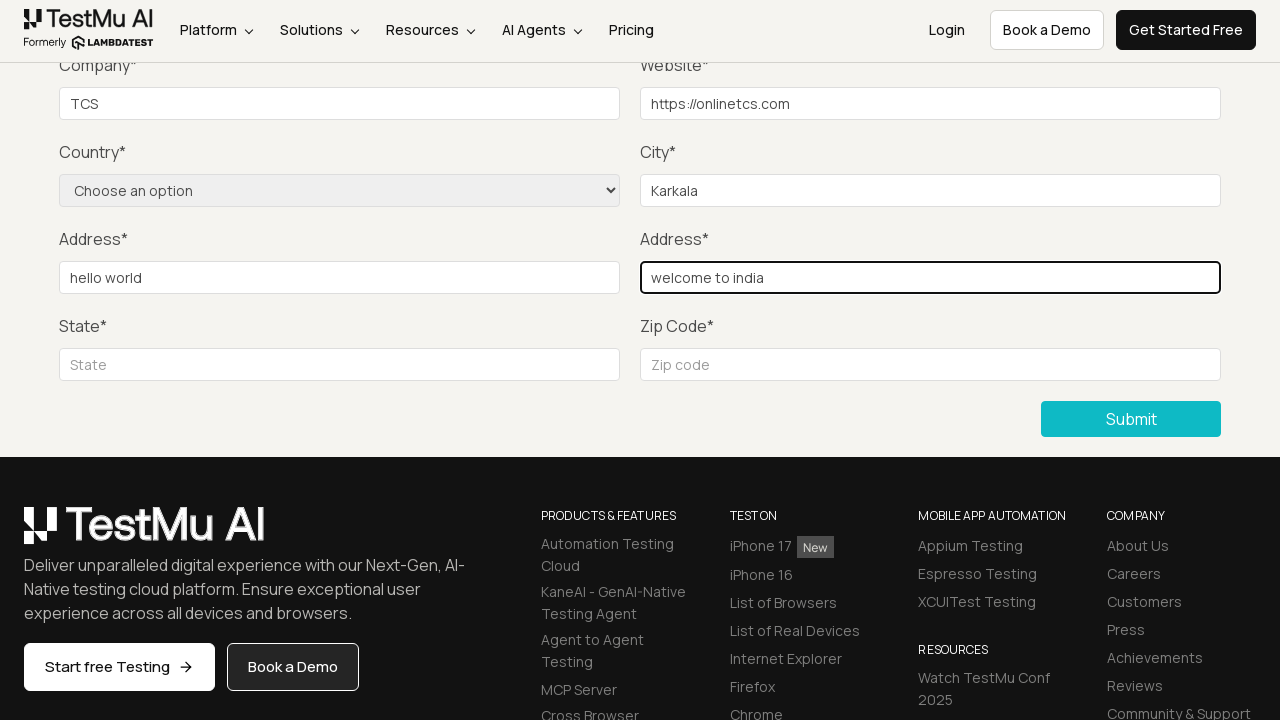

Filled State field with 'orlando' on #inputState
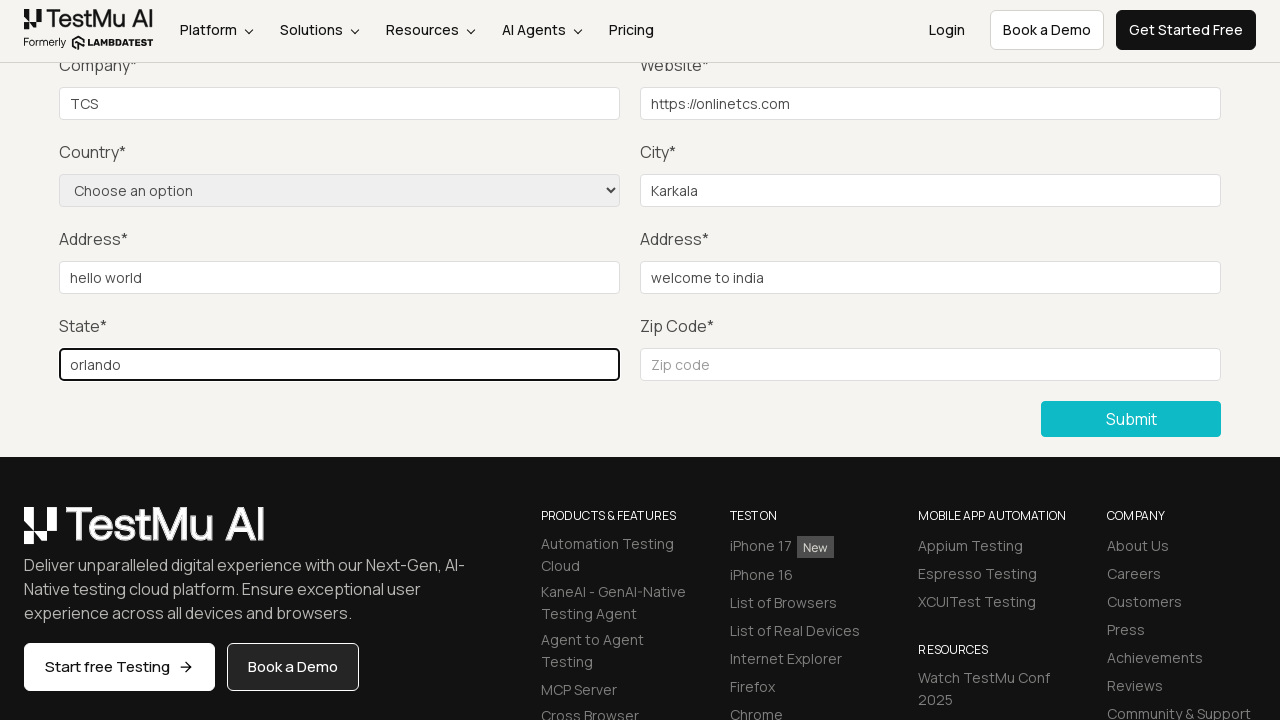

Filled Zip Code field with '32819' on #inputZip
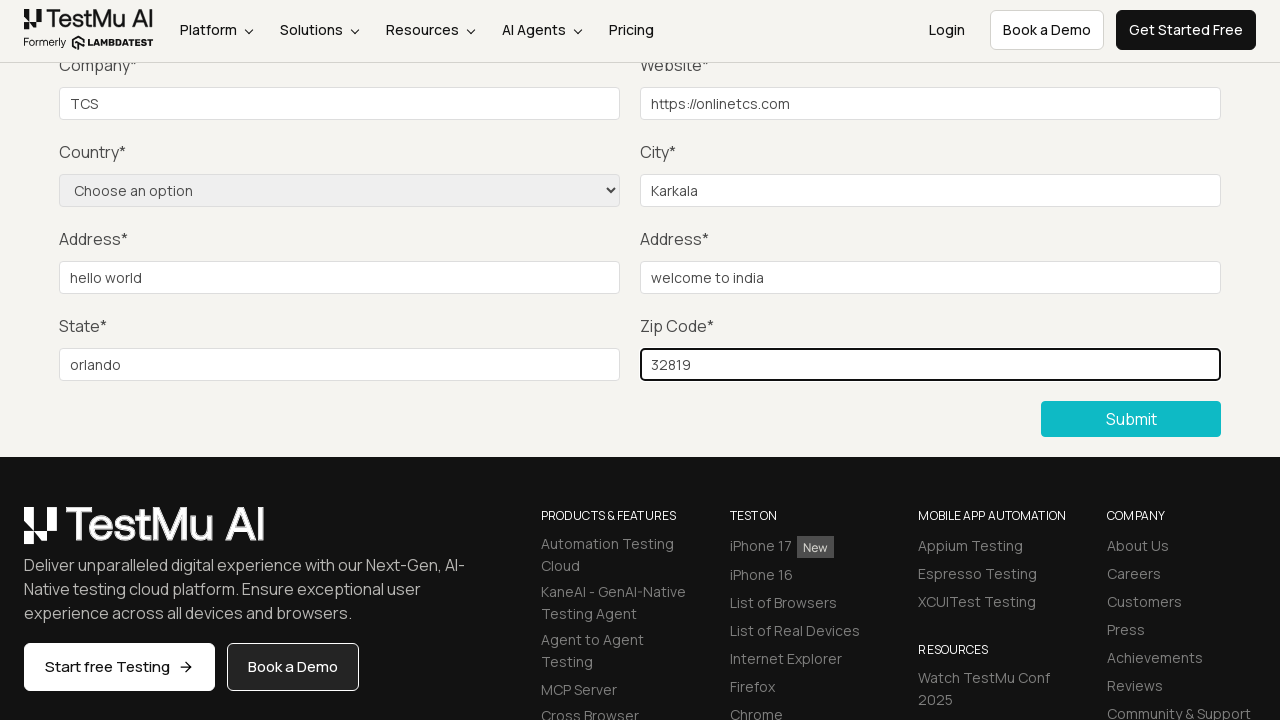

Selected 'United States' from Country dropdown on select[name='country']
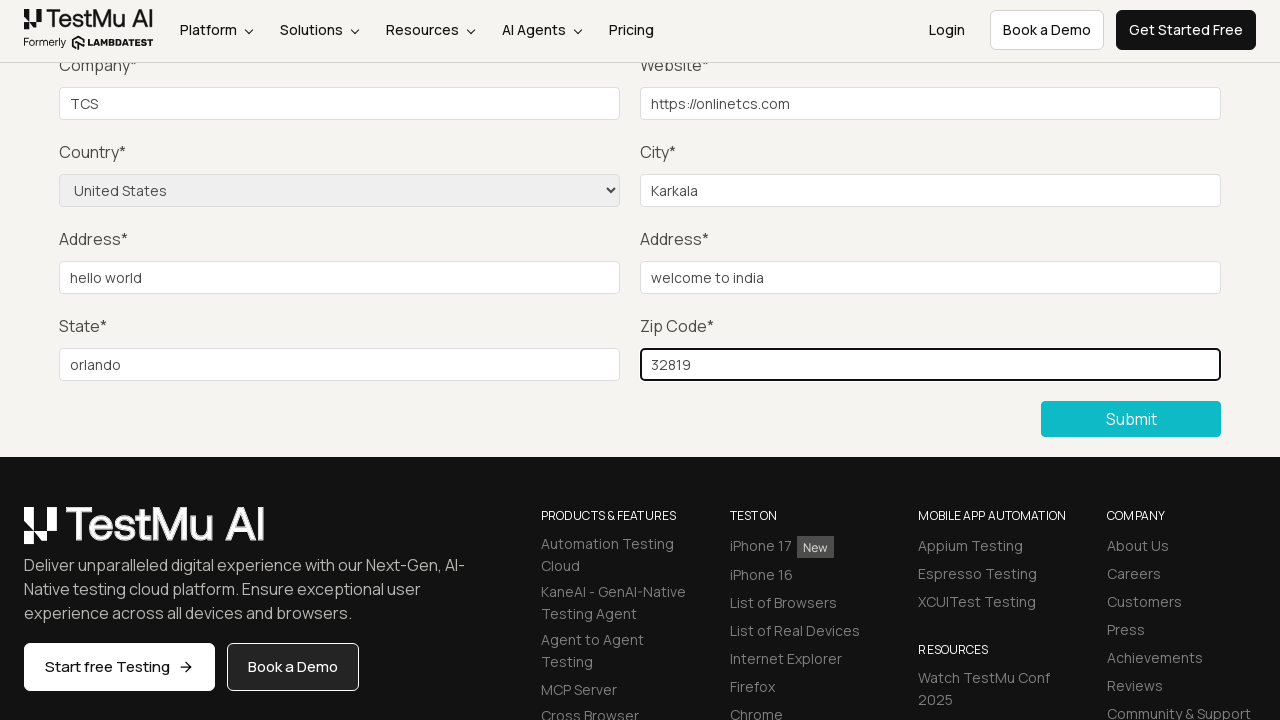

Clicked Submit button to submit filled form at (1131, 419) on xpath=//*[contains(text(), 'Submit')]
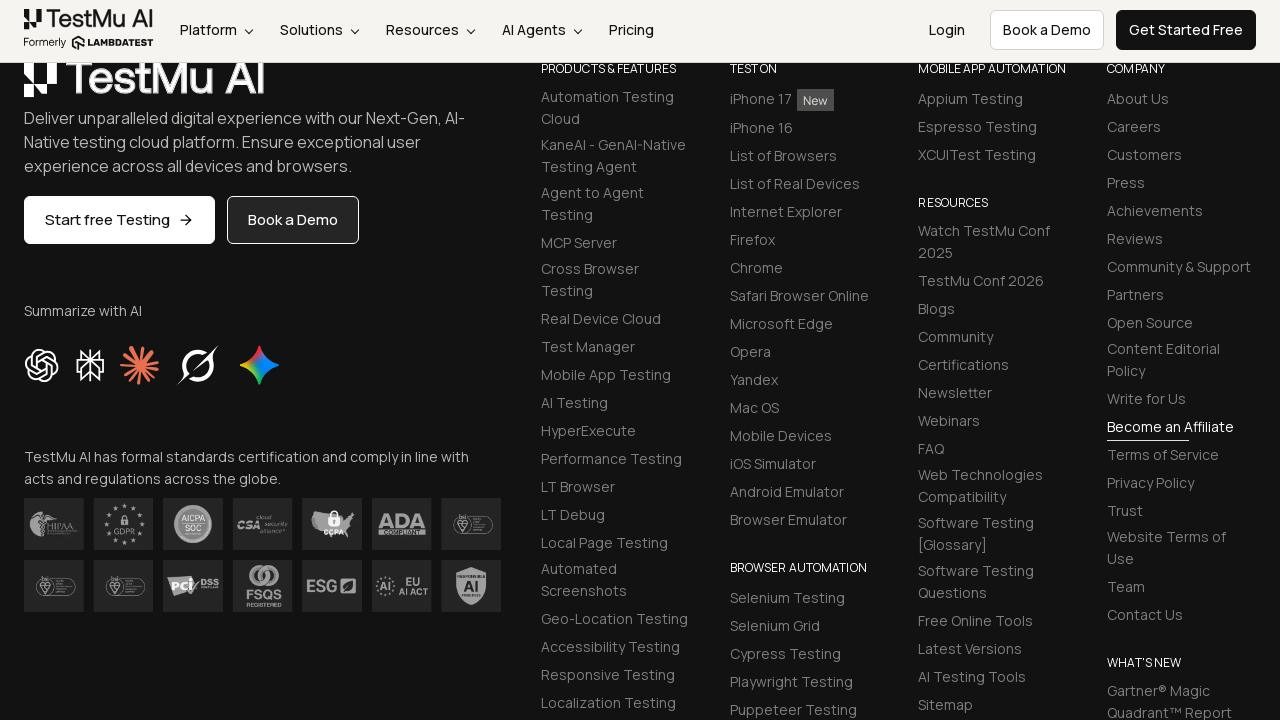

Form submitted successfully and success message appeared
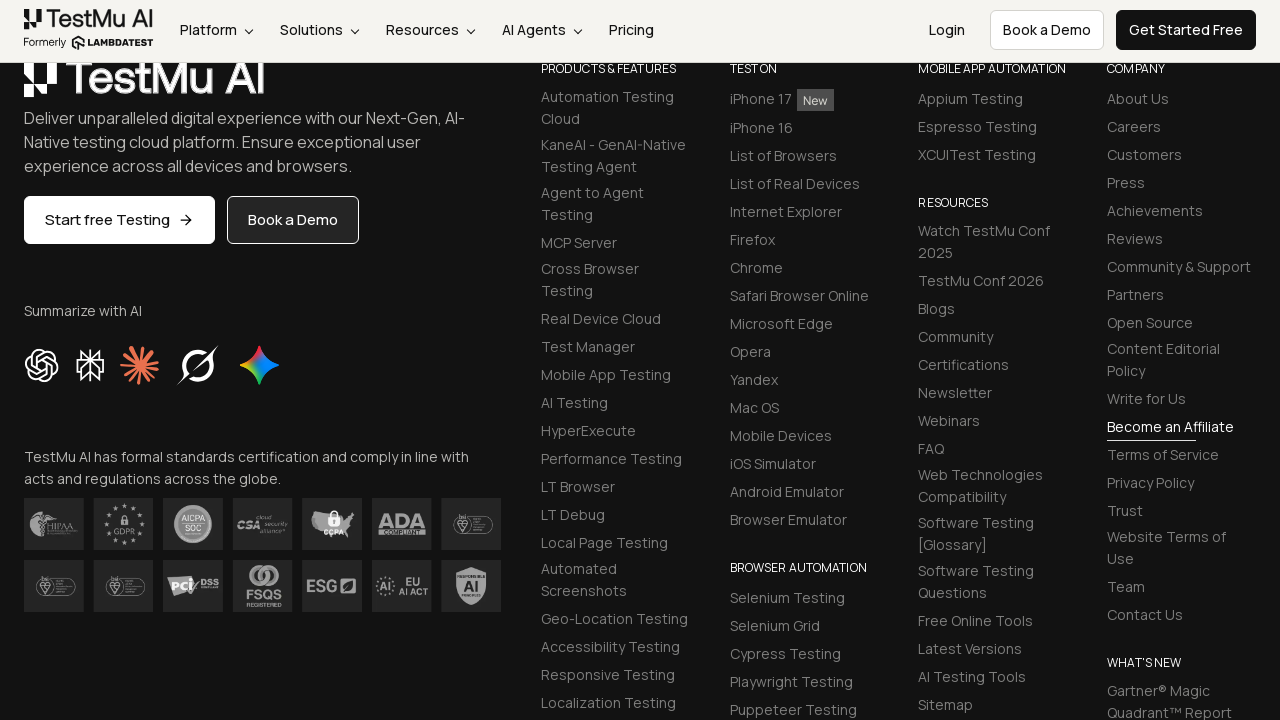

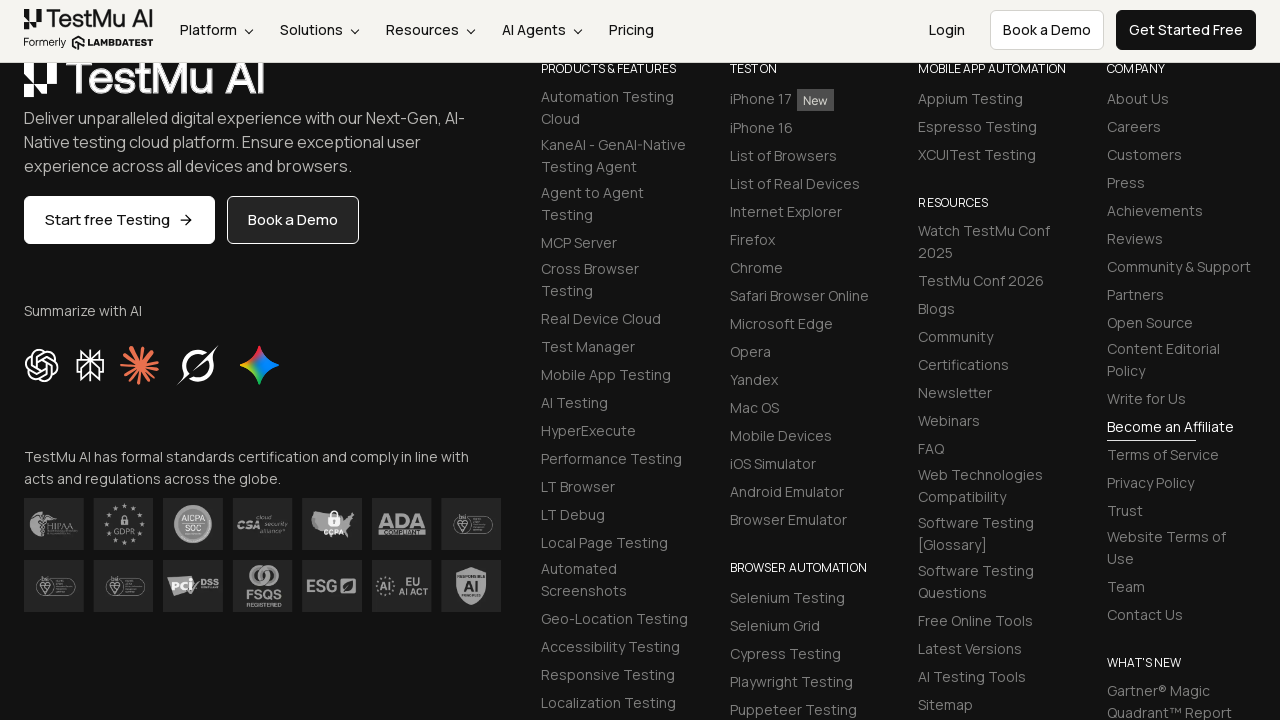